Tests the Add/Remove Elements functionality by clicking the Add Element button, verifying the Delete button appears, clicking Delete to remove it, and verifying the page heading is visible

Starting URL: https://the-internet.herokuapp.com/add_remove_elements/

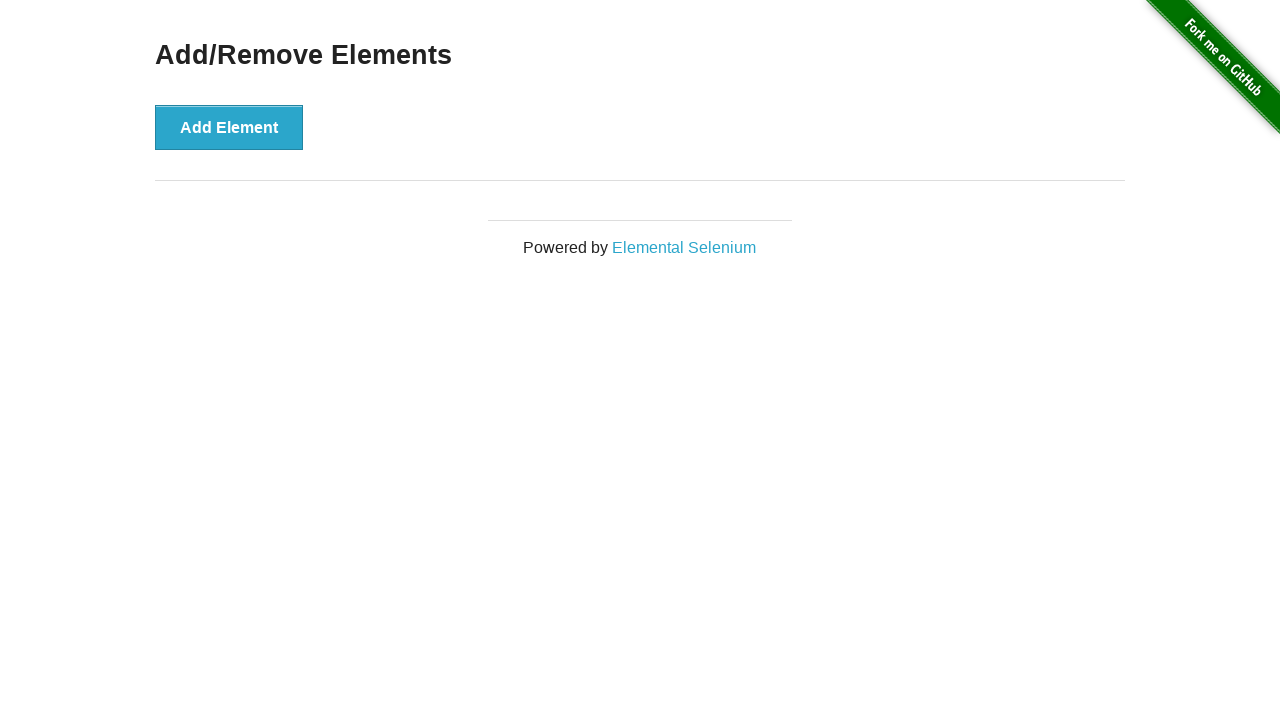

Clicked the 'Add Element' button at (229, 127) on xpath=//button[text()='Add Element']
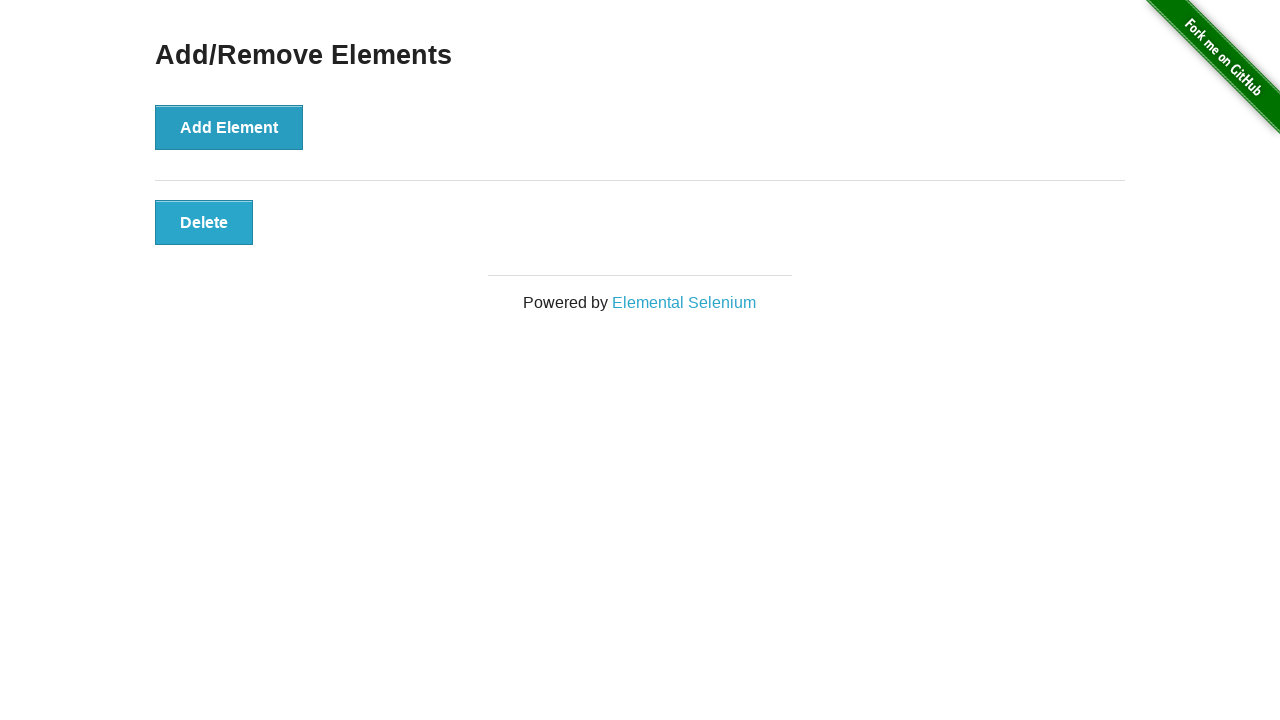

Delete button appeared after adding element
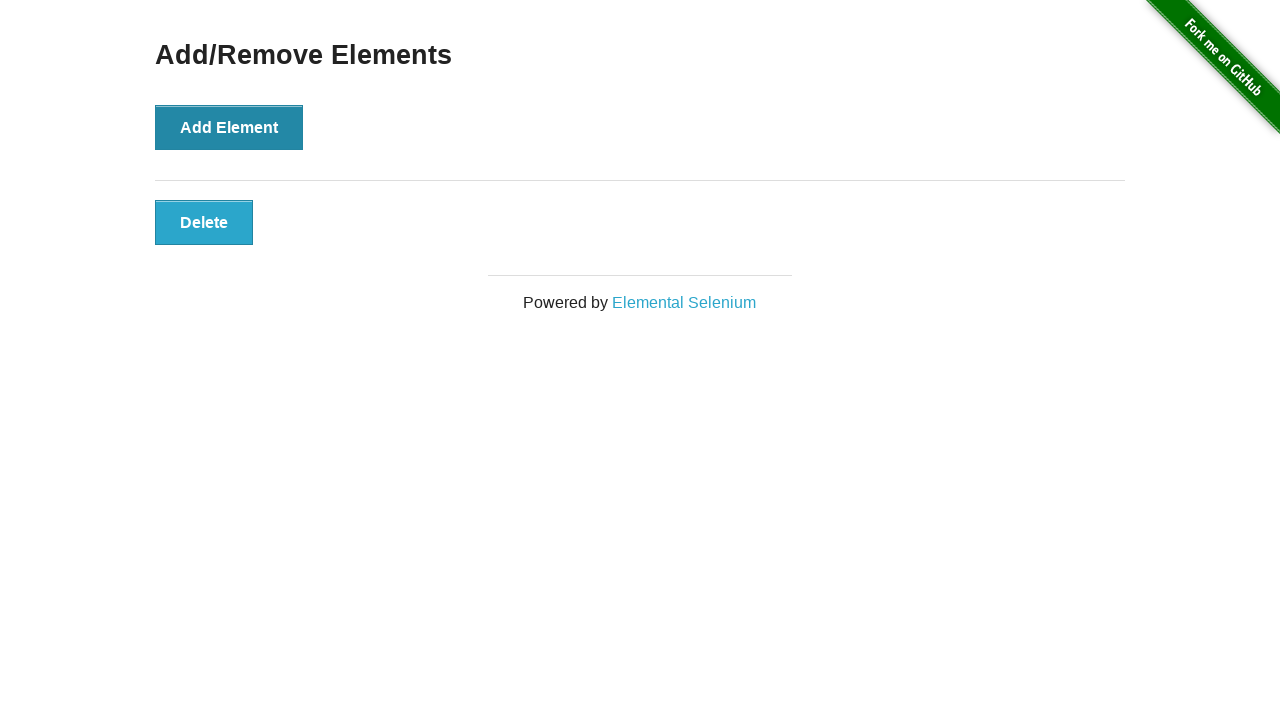

Located the Delete button element
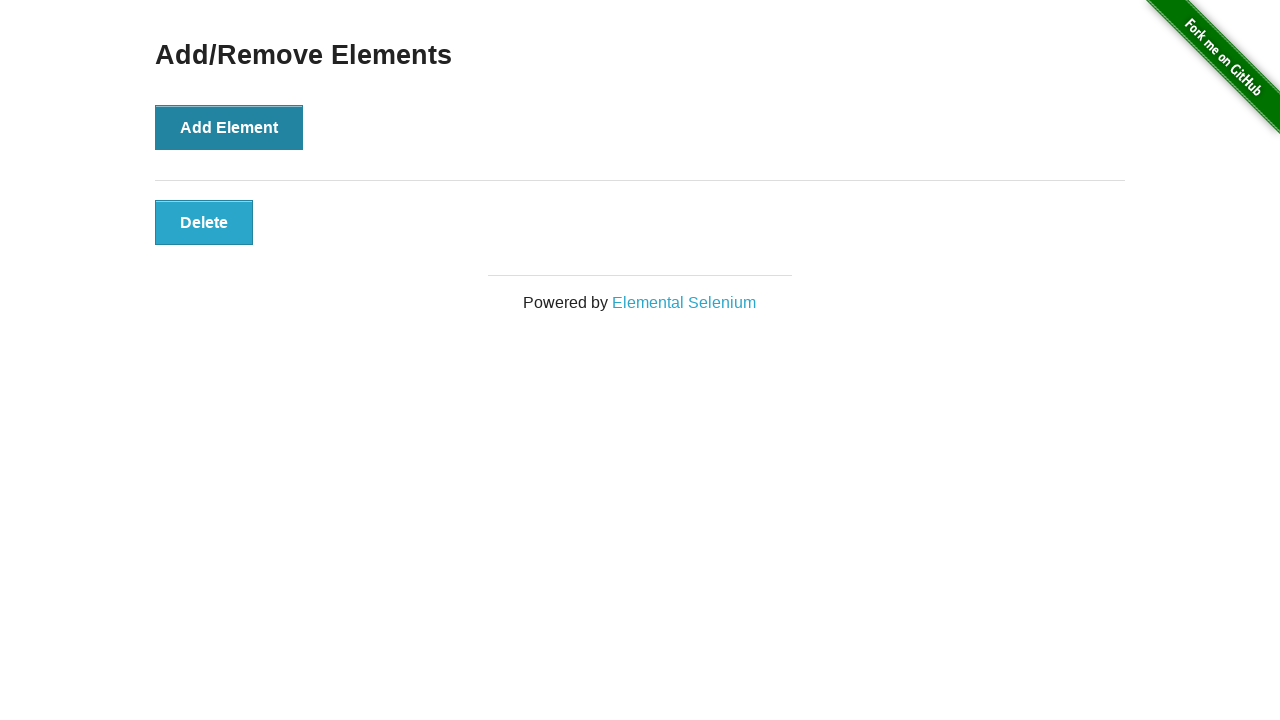

Verified Delete button is visible
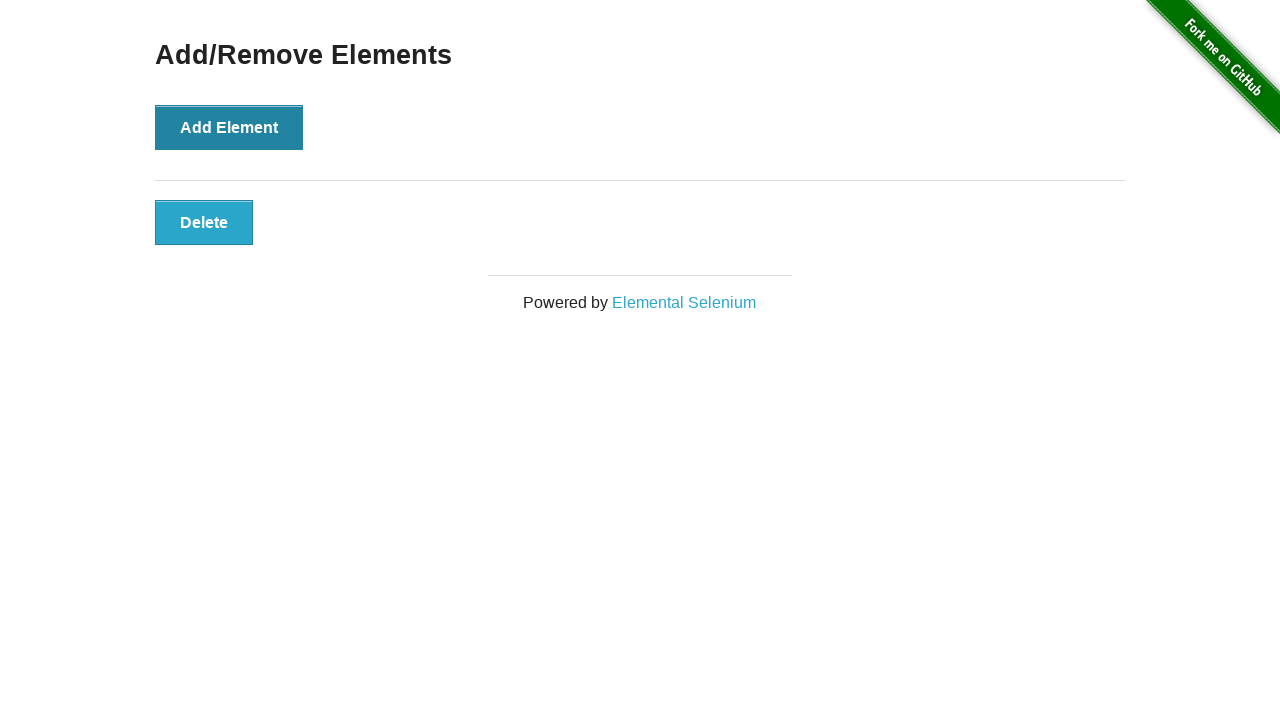

Clicked the Delete button to remove the element at (204, 222) on xpath=//button[text()='Delete']
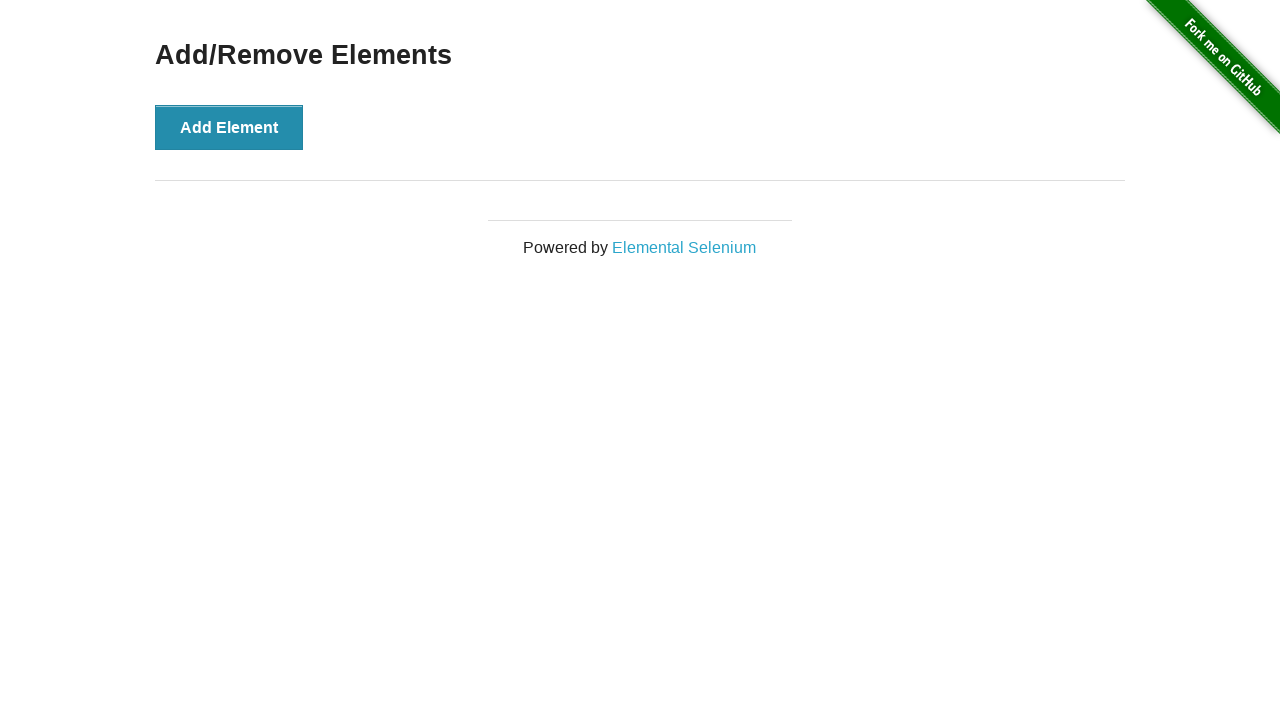

Located the page heading element
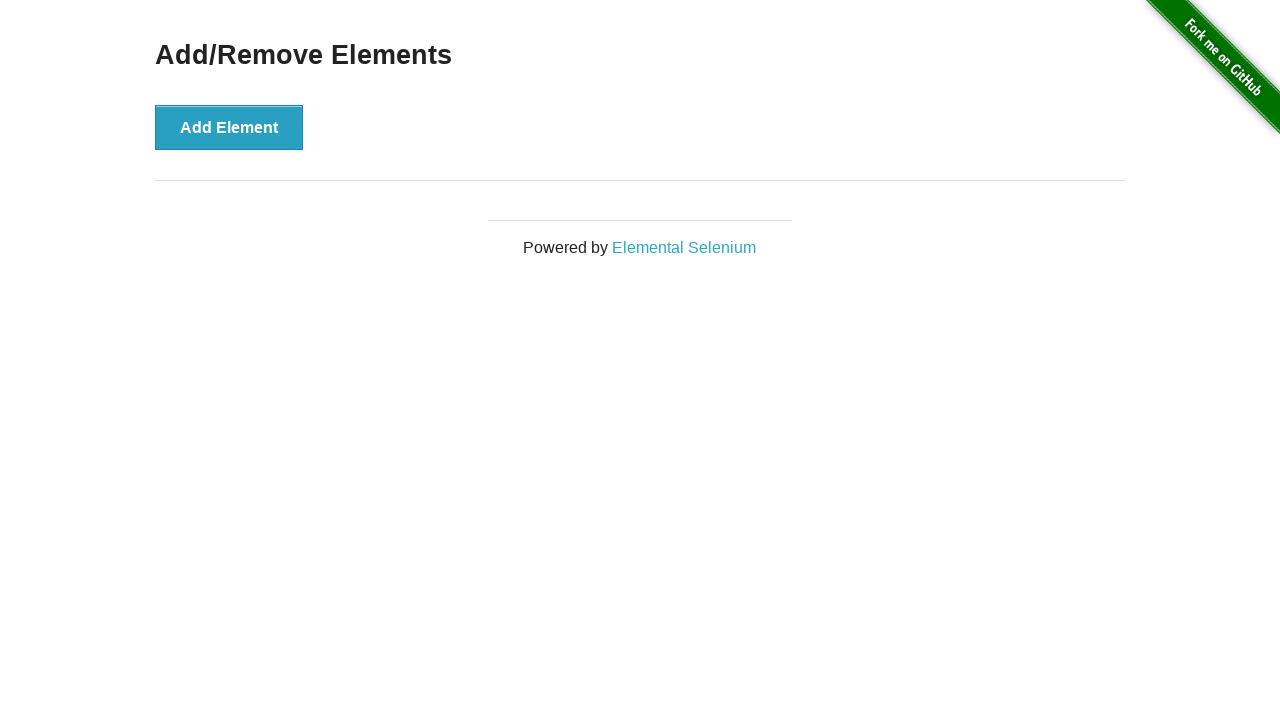

Verified 'Add/Remove Elements' heading is visible after deleting element
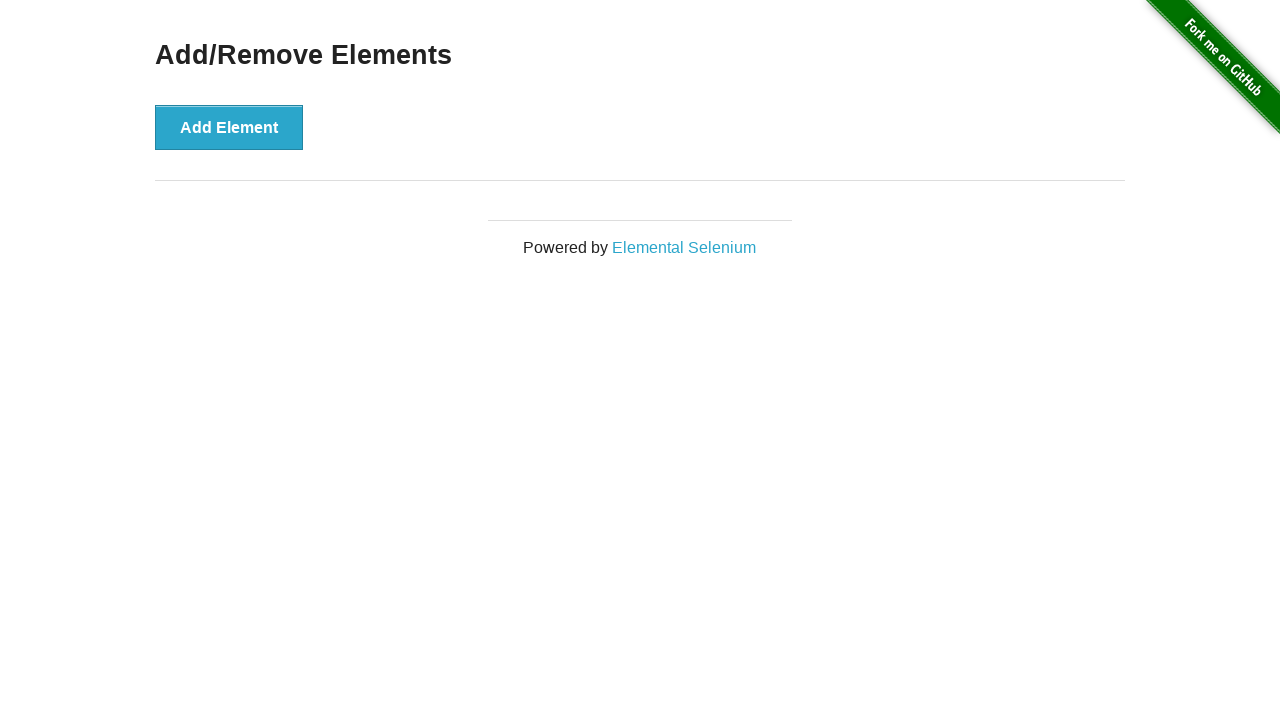

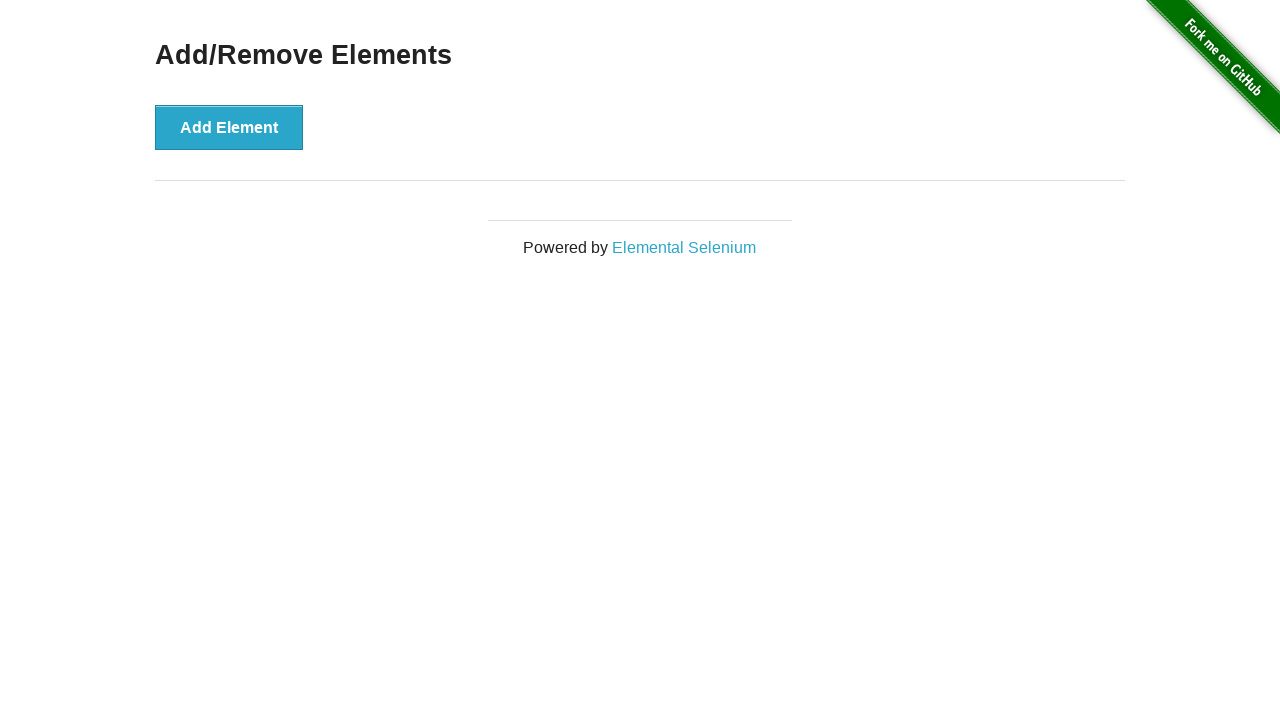